Tests finding a link by partial text (using a mathematically calculated number), clicking it, then filling out a form with first name, last name, city, and country fields, and submitting the form.

Starting URL: http://suninjuly.github.io/find_link_text

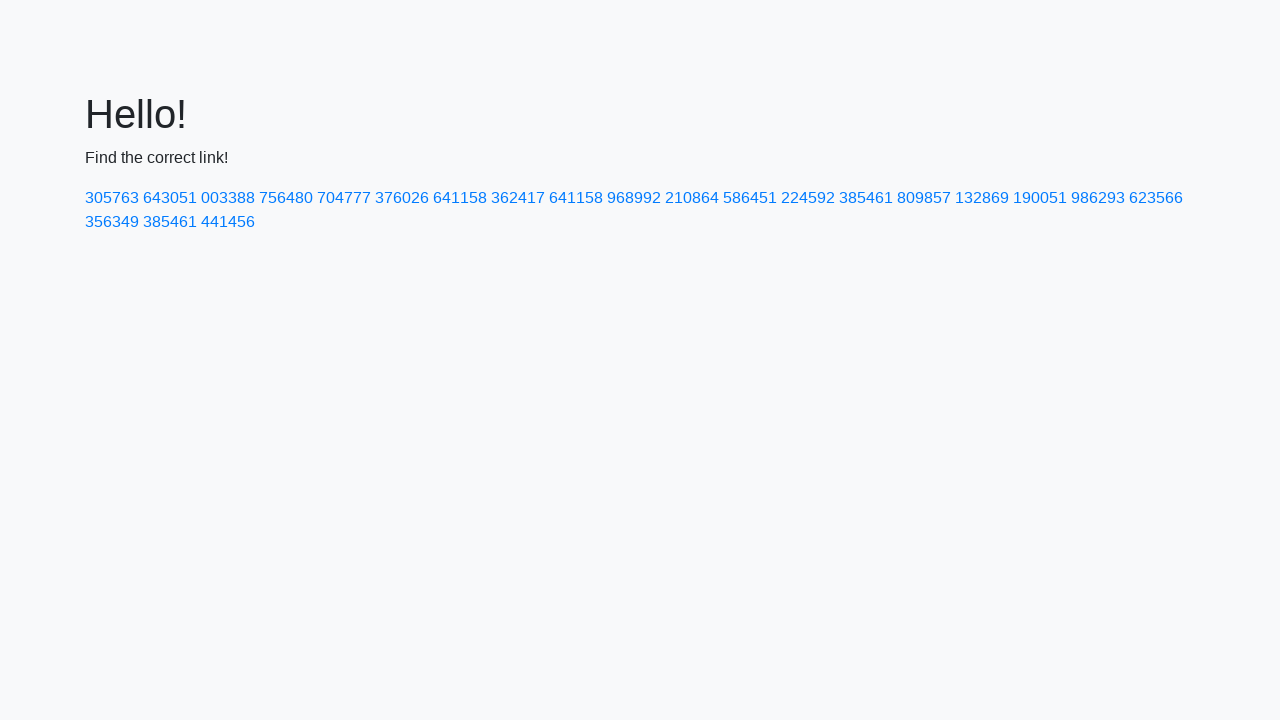

Clicked link with mathematically calculated text '224592' at (808, 198) on a:has-text('224592')
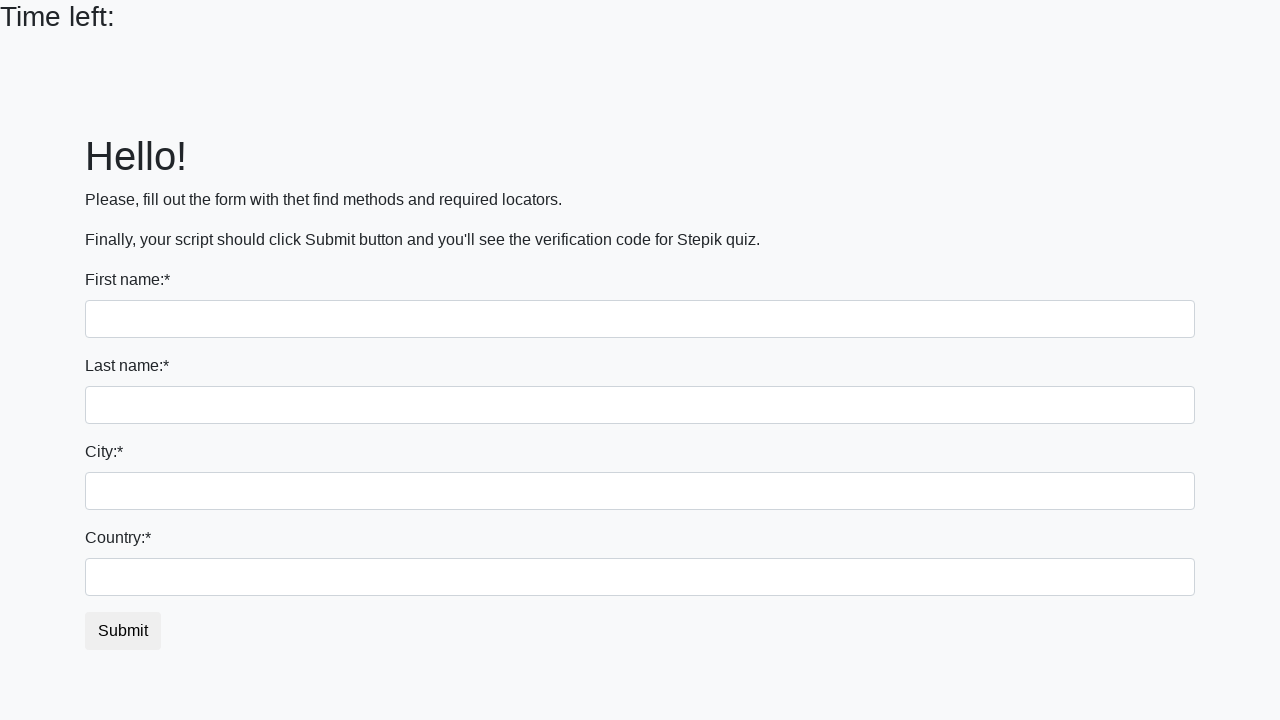

Filled first name field with 'Ivan' on input
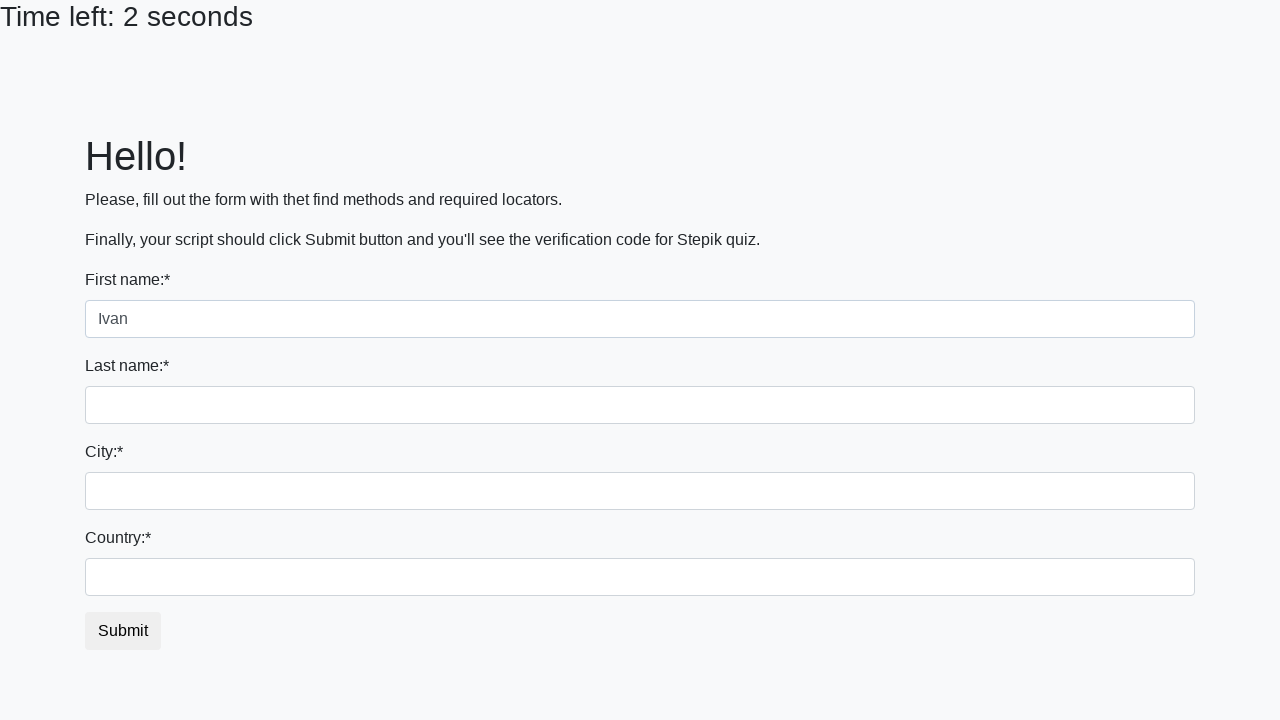

Filled last name field with 'Petrov' on input[name='last_name']
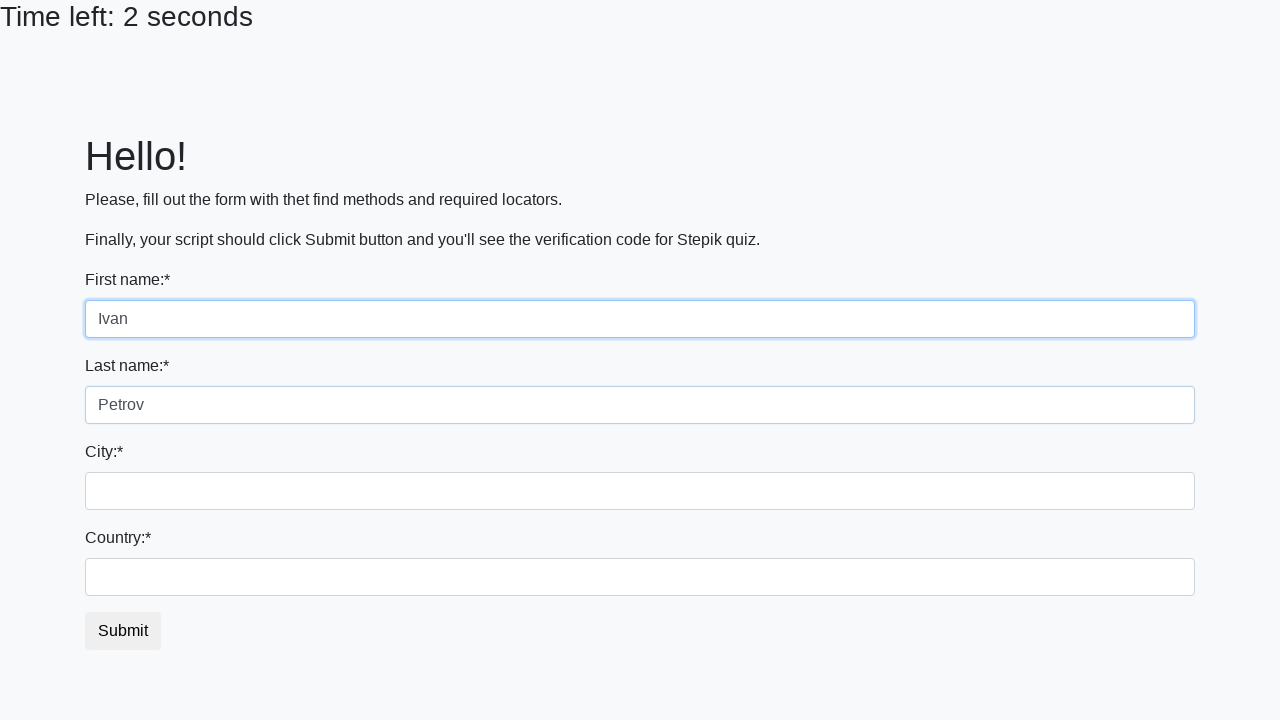

Filled city field with 'Smolensk' on .city
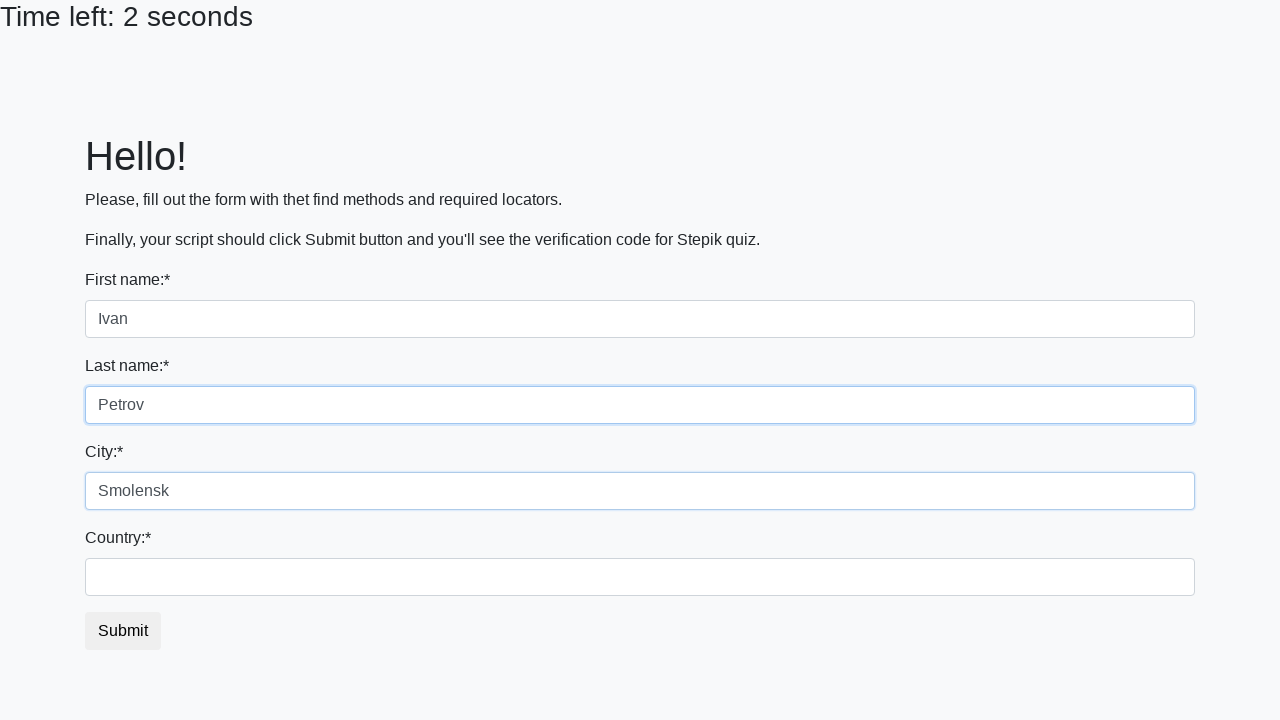

Filled country field with 'Russia' on #country
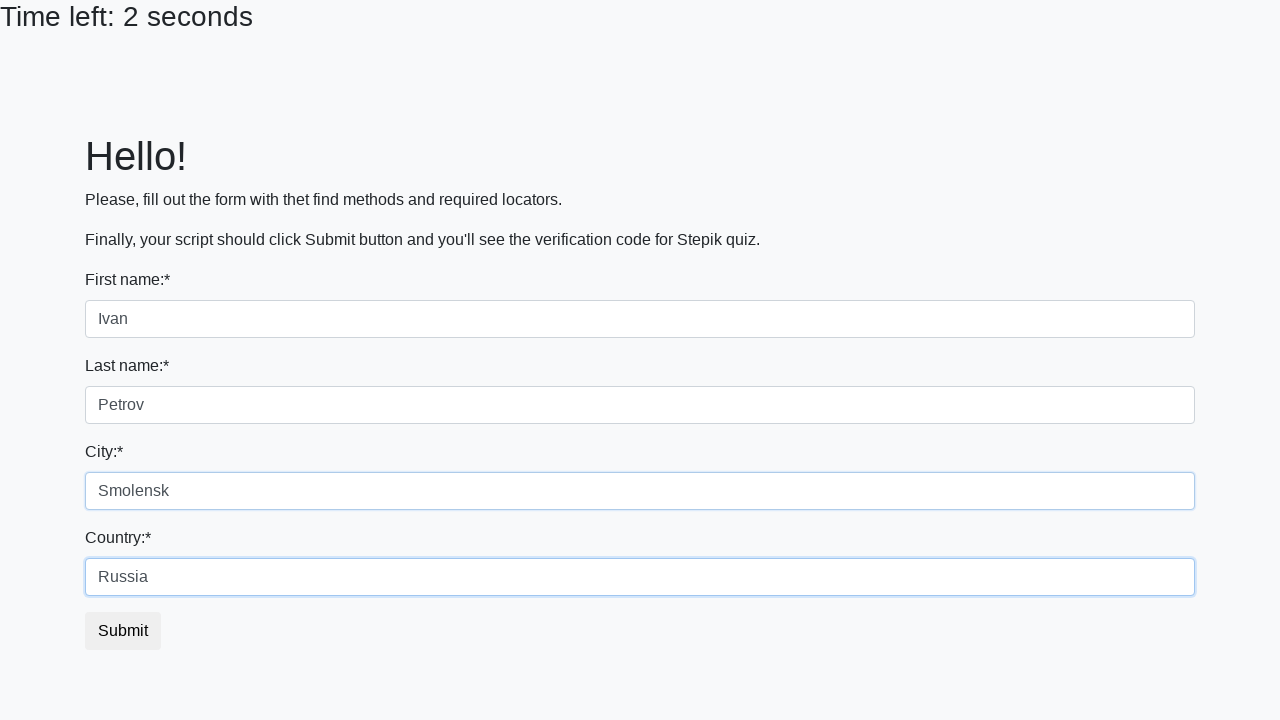

Clicked form submit button at (123, 631) on button.btn
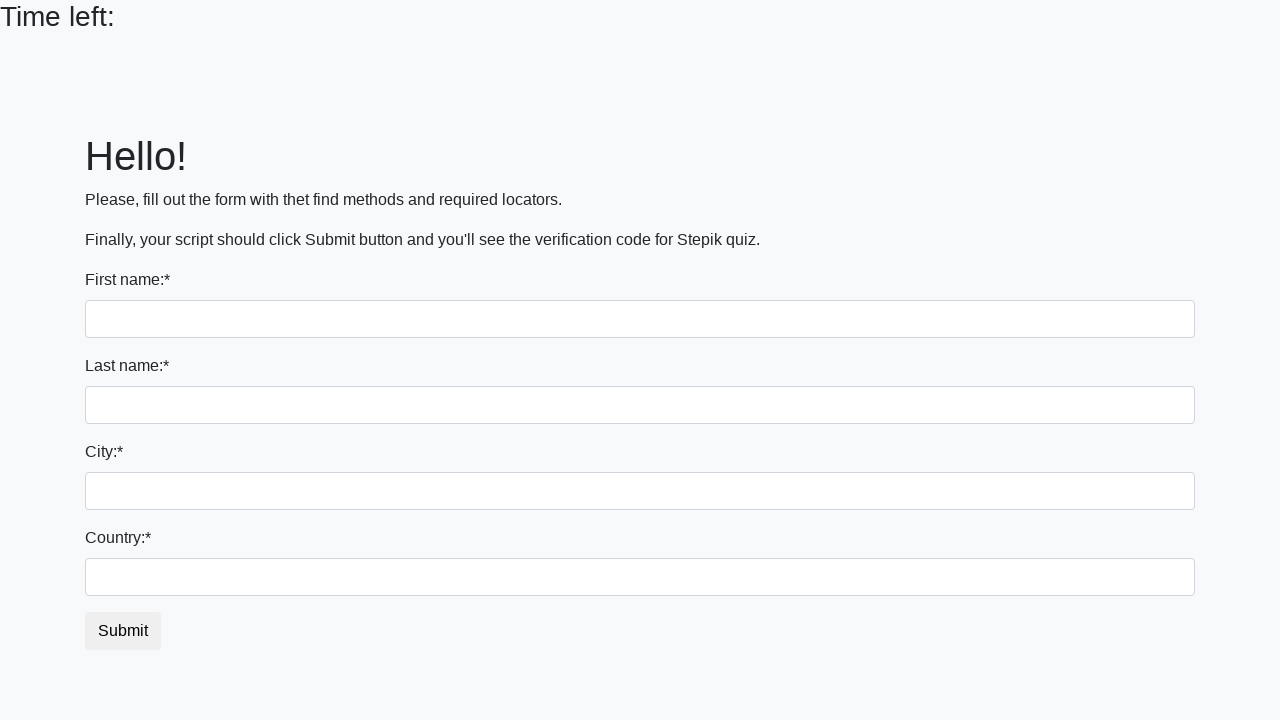

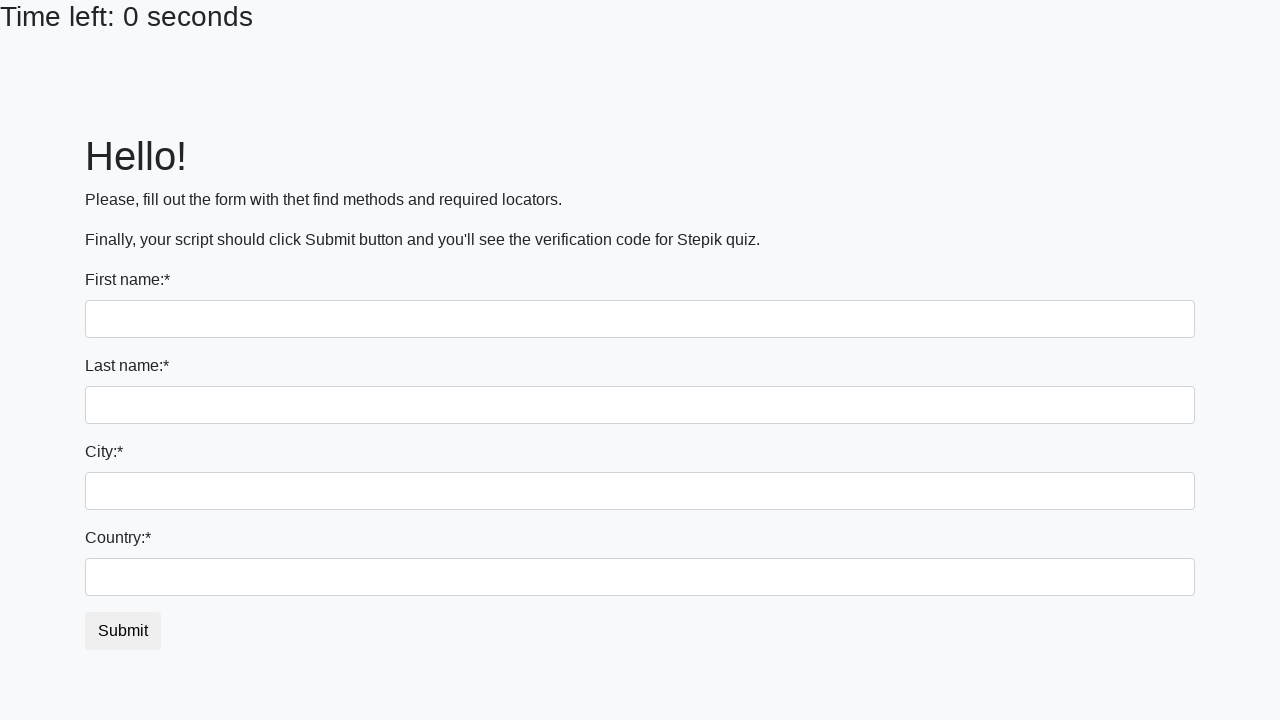